Tests various table functionalities including counting employees, validating headers, checking unique/duplicate usernames and surnames, and verifying specific data relationships in a demo table

Starting URL: http://automationbykrishna.com

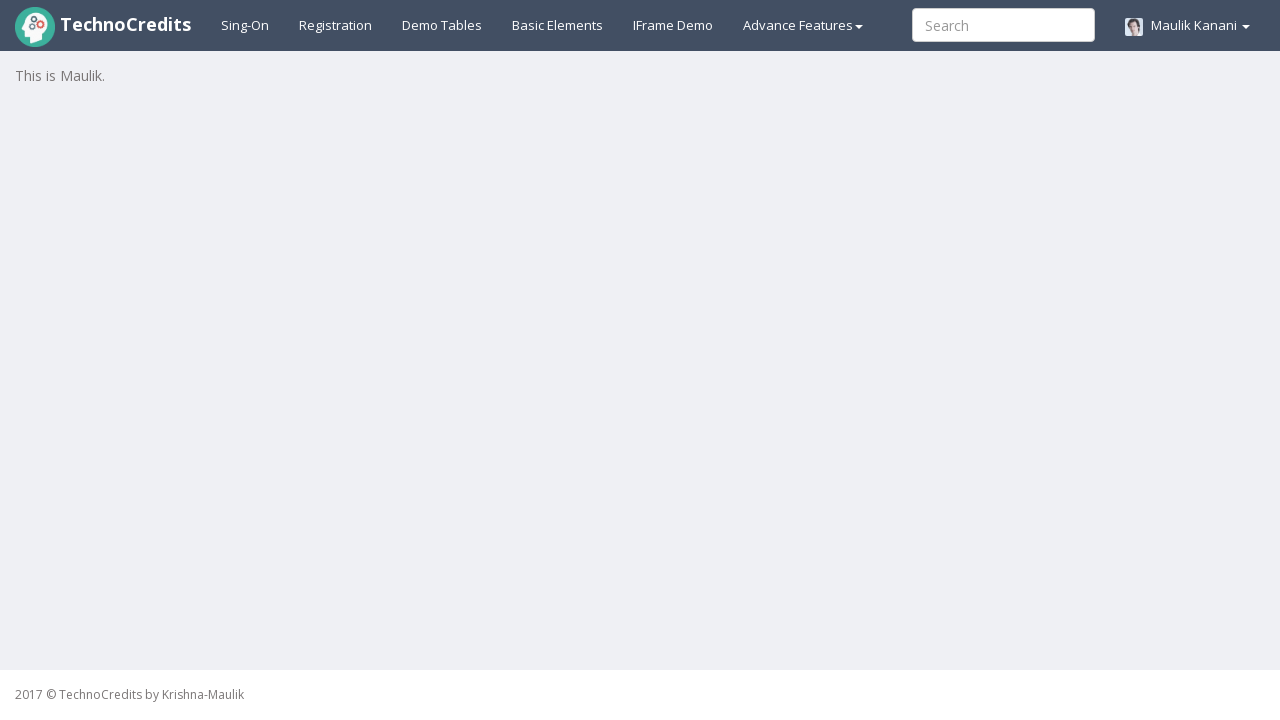

Clicked on Demotable link to navigate to the table page at (442, 25) on xpath=//a[@id='demotable']
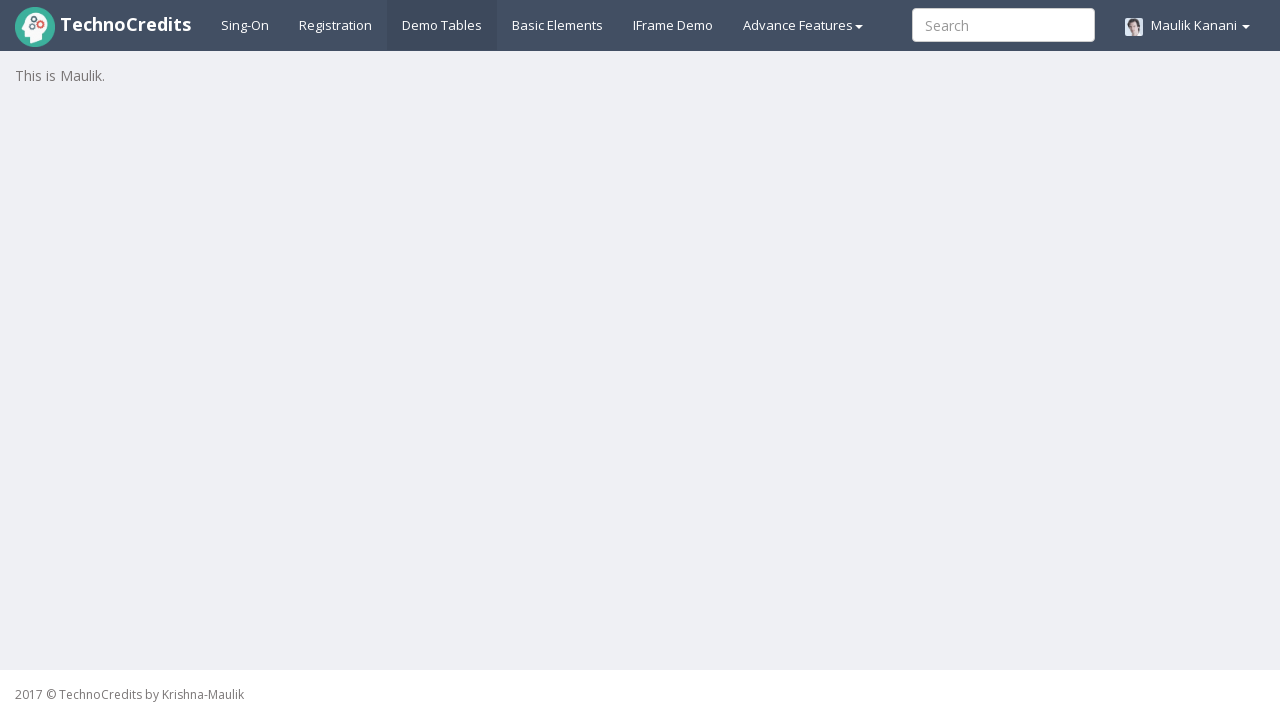

Table with id 'table1' loaded successfully
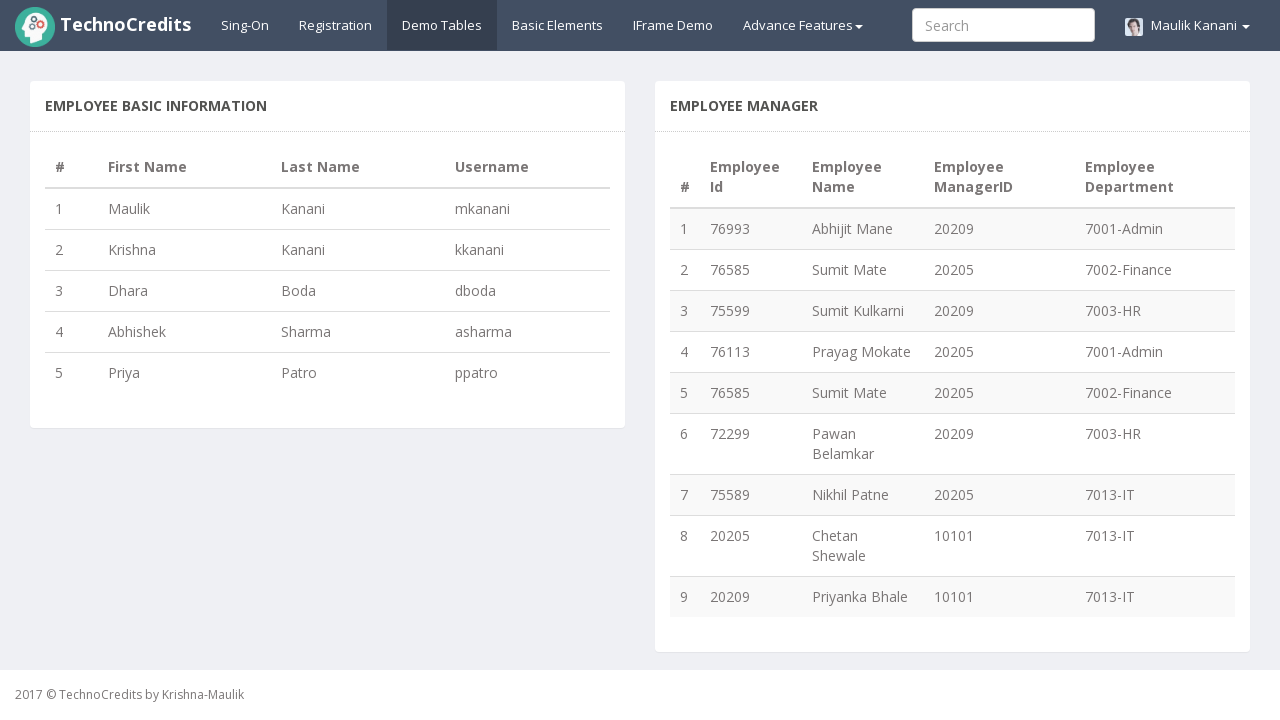

Counted number of employees: 5
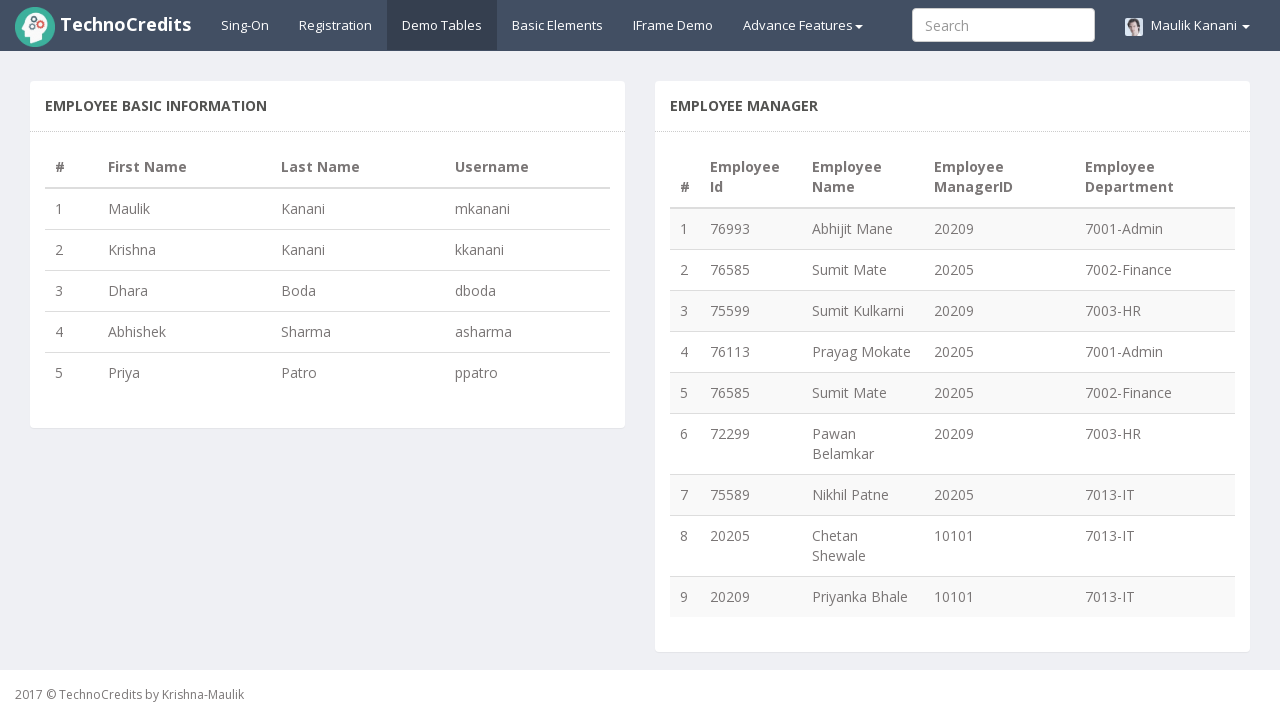

Retrieved all table headers
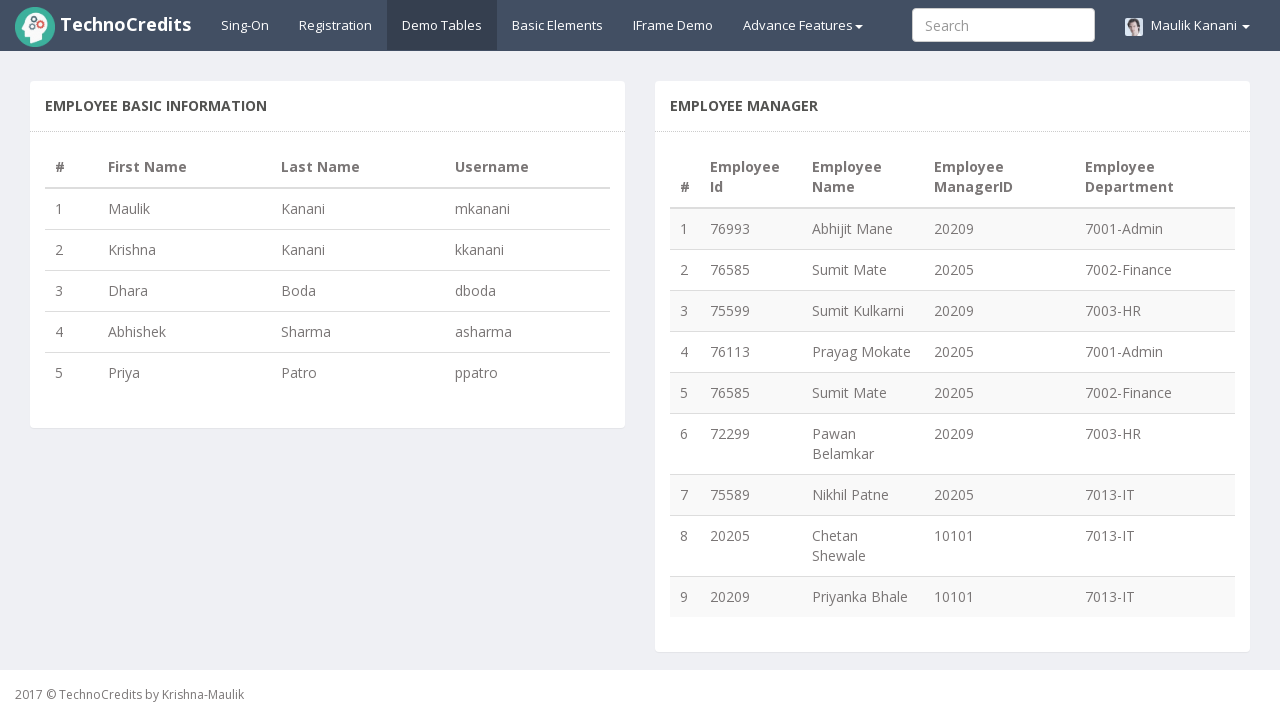

Validated table headers: # First Name Last Name Username
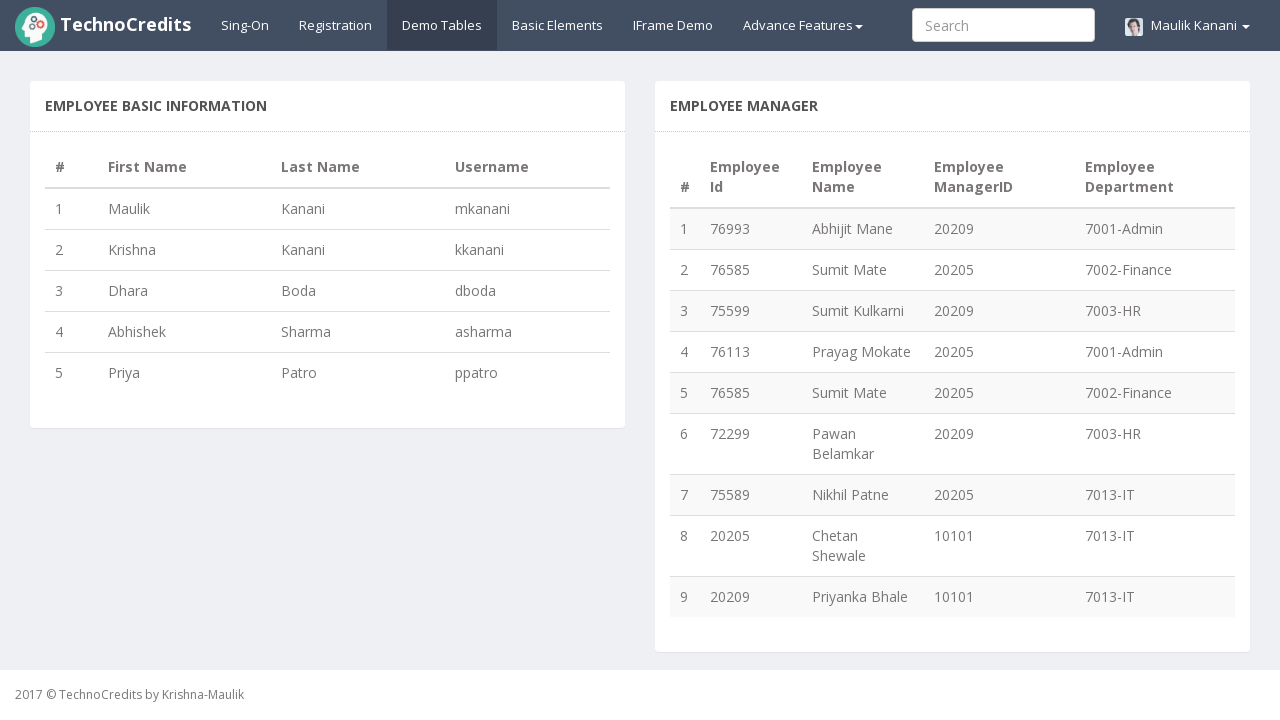

Retrieved all usernames from table
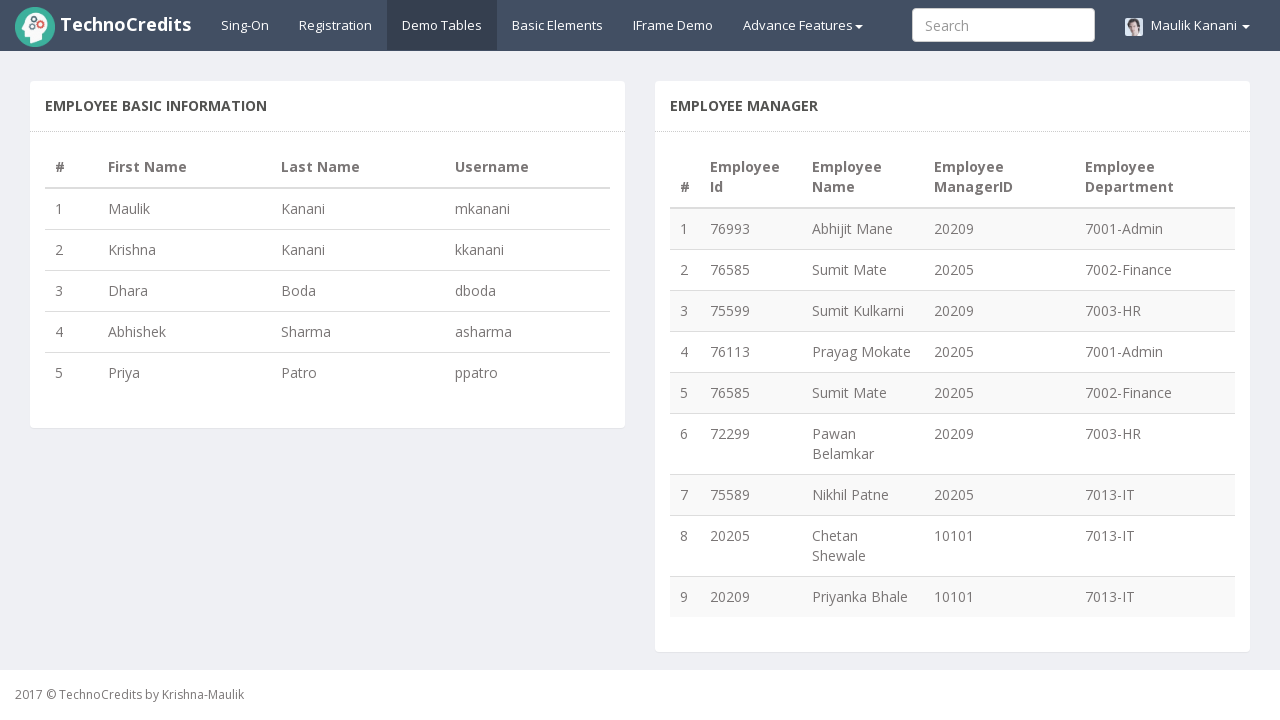

Found unique usernames: {'mkanani', 'dboda', 'kkanani', 'asharma', 'ppatro'}
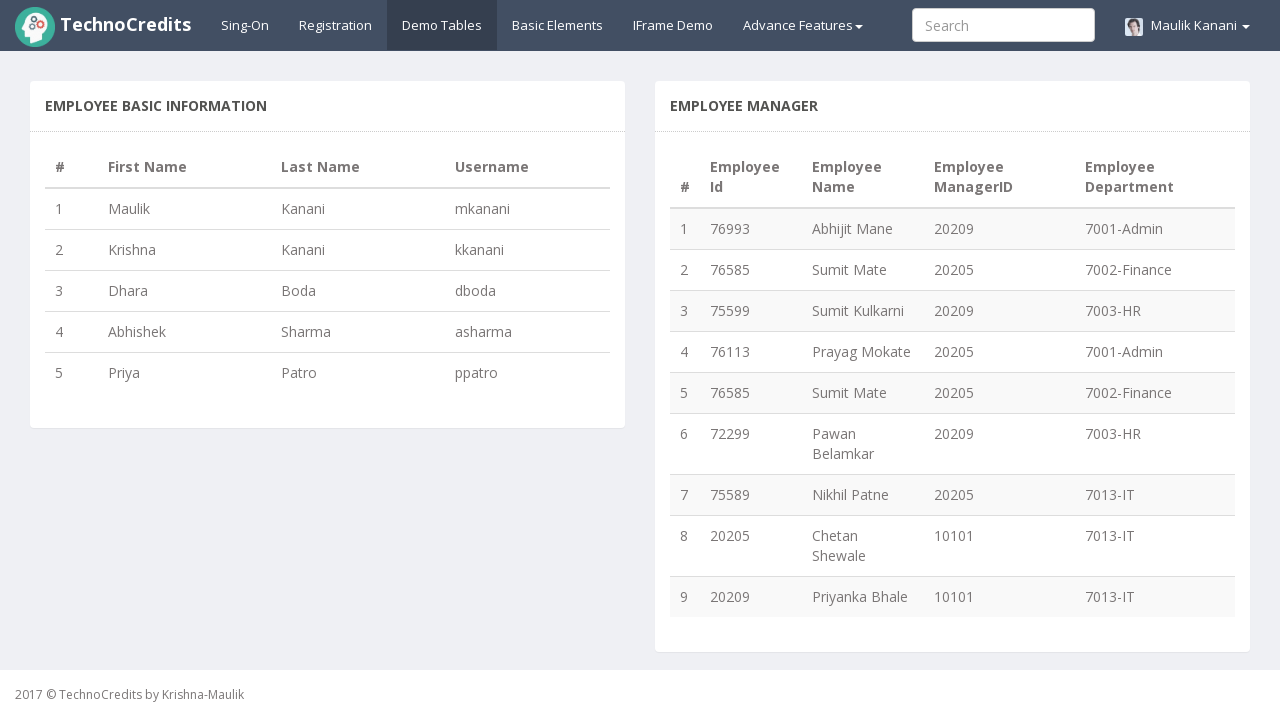

Retrieved all surnames from table
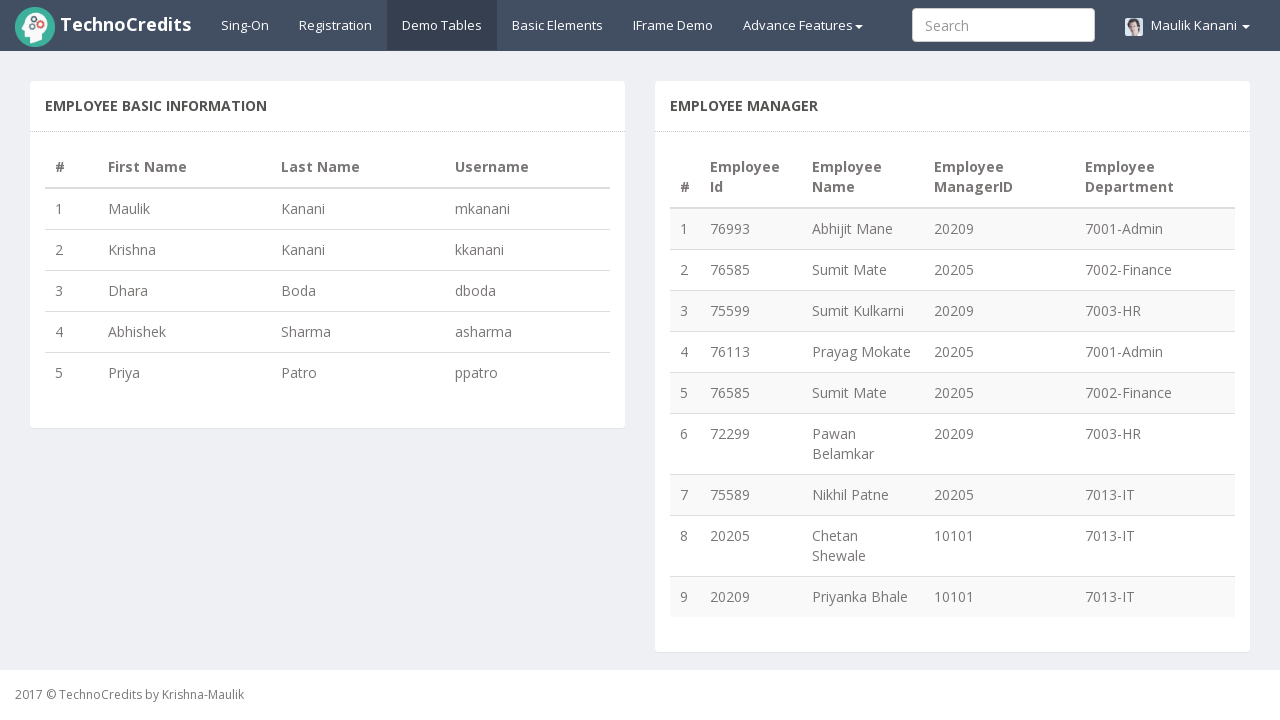

Identified duplicate surnames: {'Kanani'}
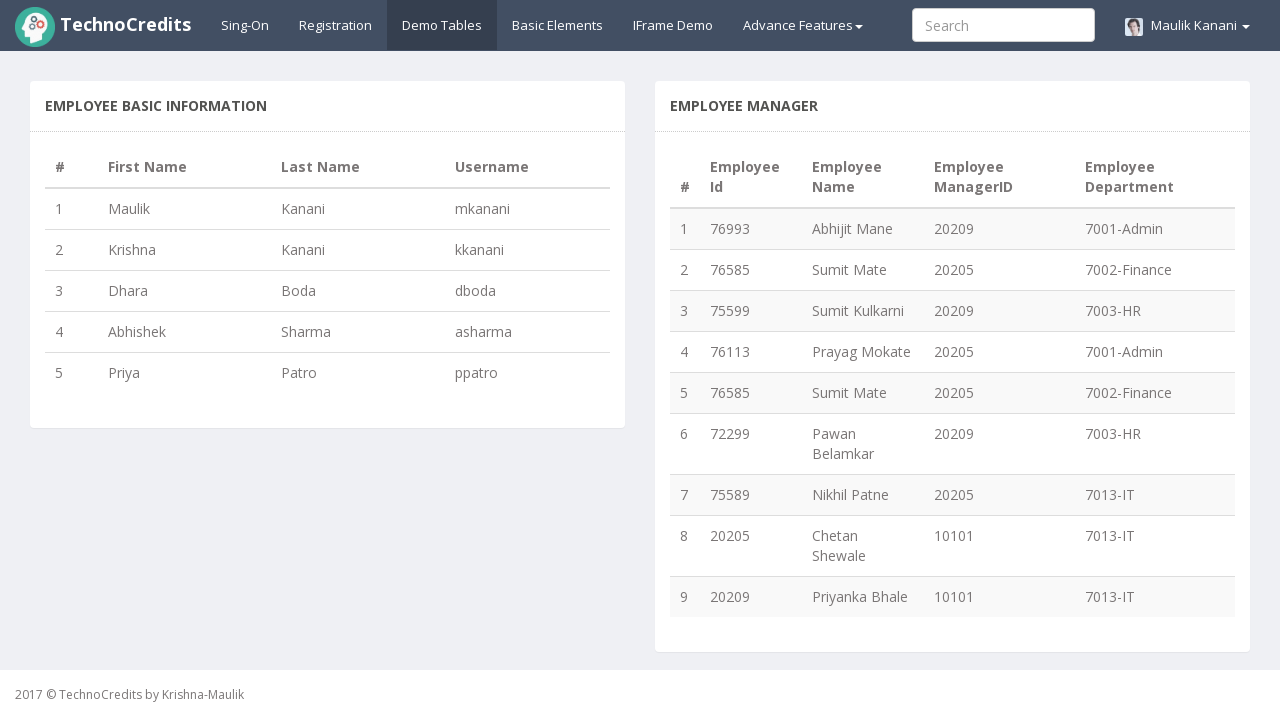

Counted all surname occurrences: {'Kanani': 2, 'Boda': 1, 'Sharma': 1, 'Patro': 1}
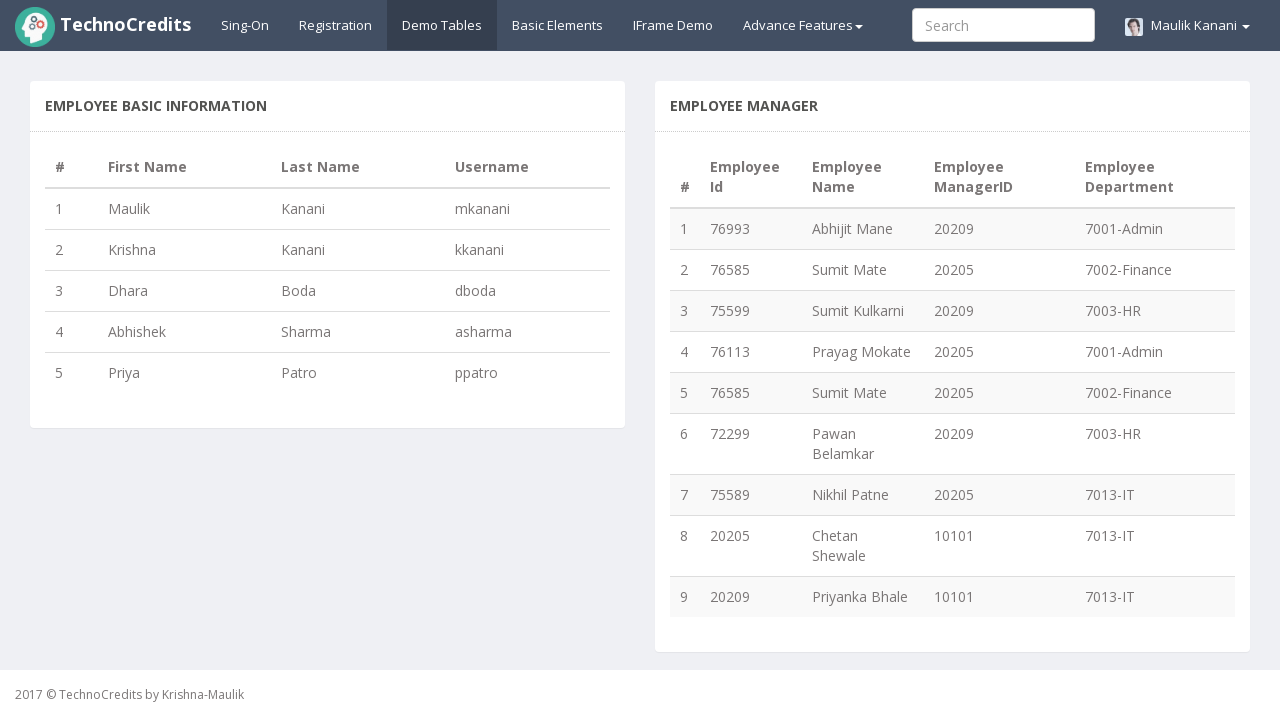

Counted total table rows: 5
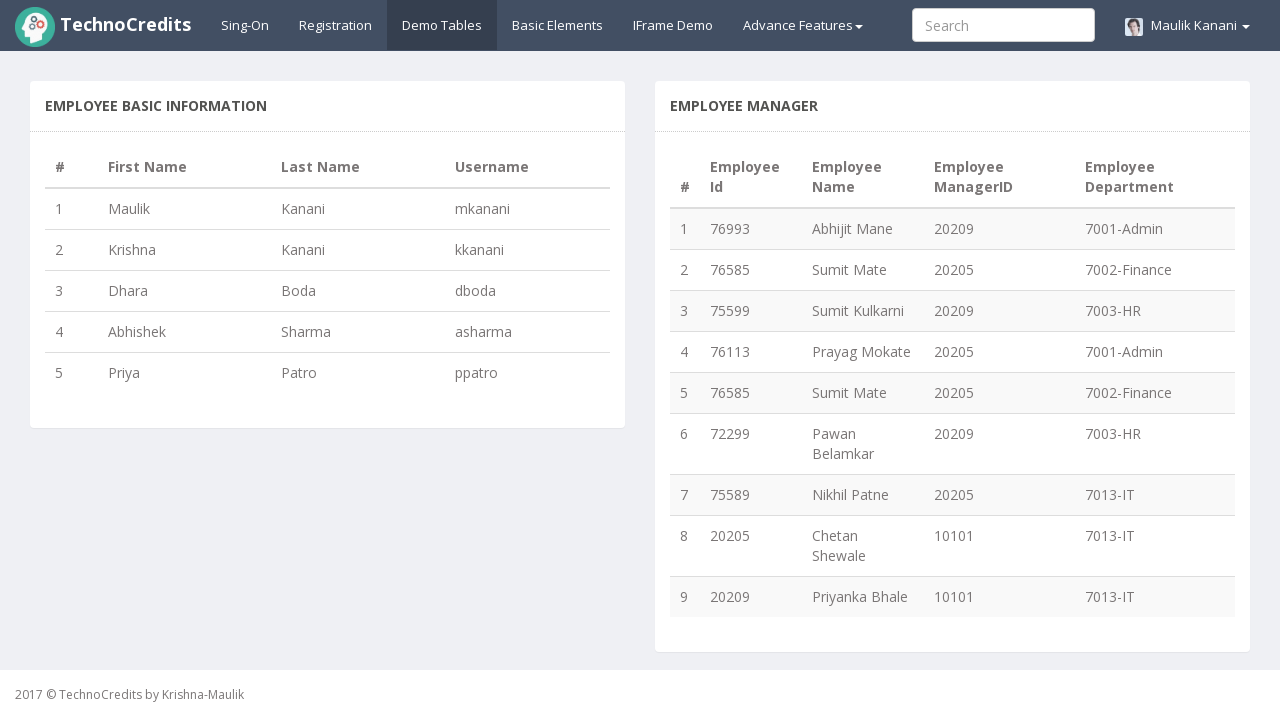

Retrieved first name from row 1: Maulik
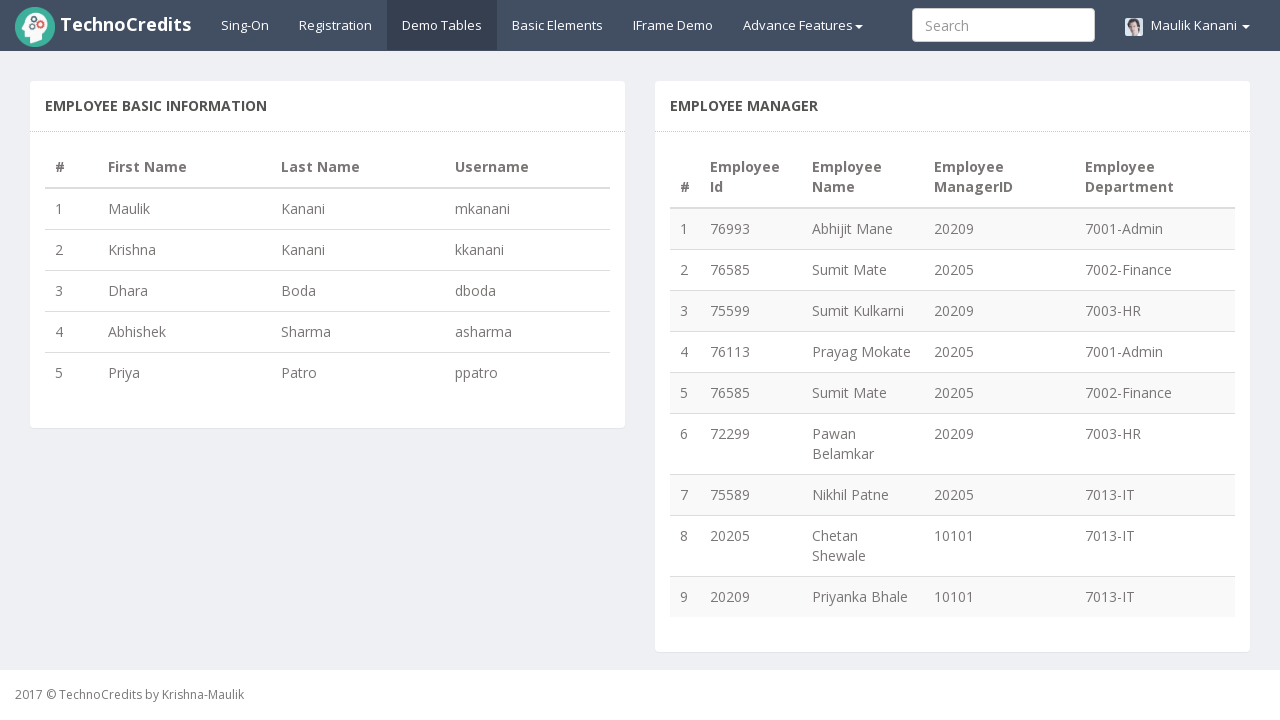

Retrieved last name from row 1: Kanani
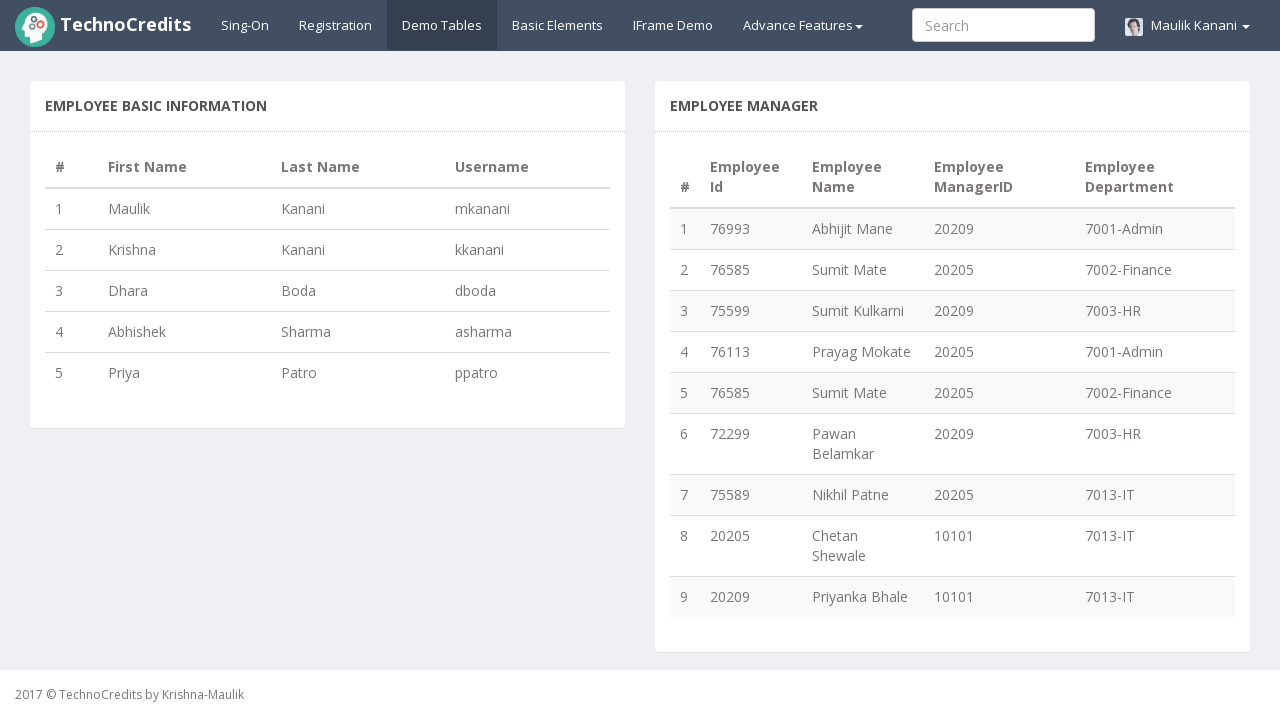

Retrieved first name from row 2: Krishna
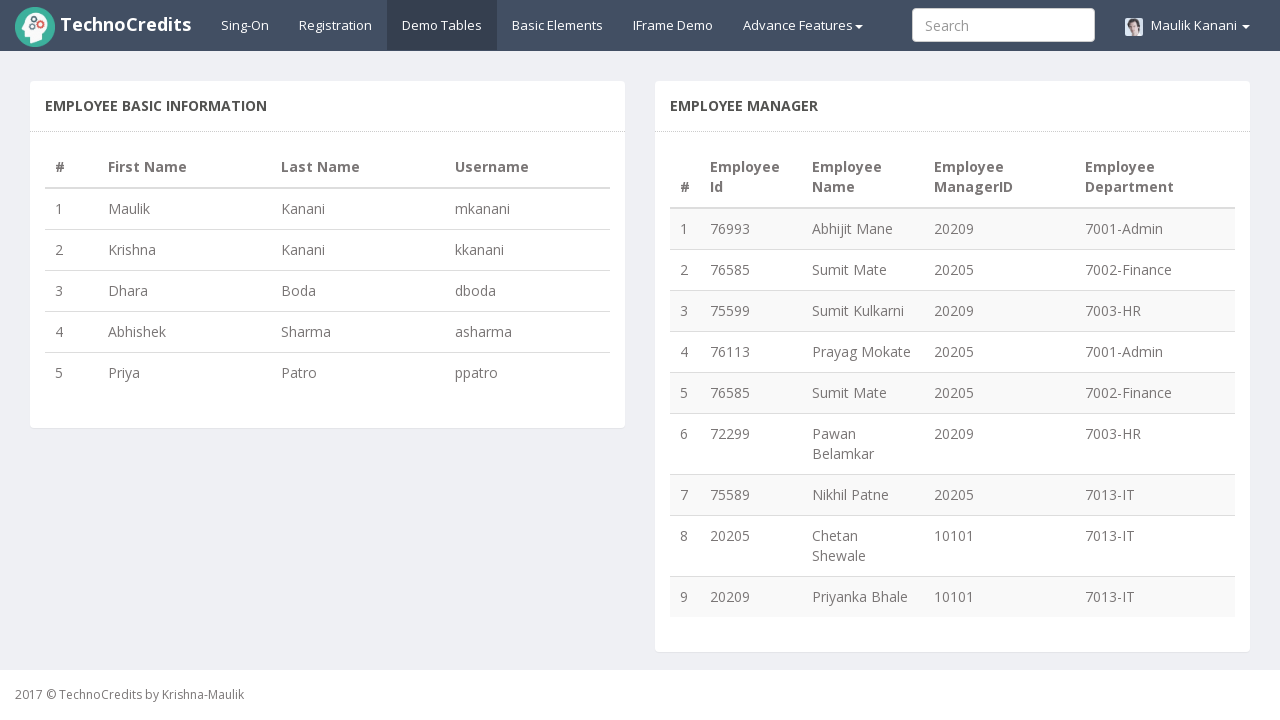

Retrieved last name from row 2: Kanani
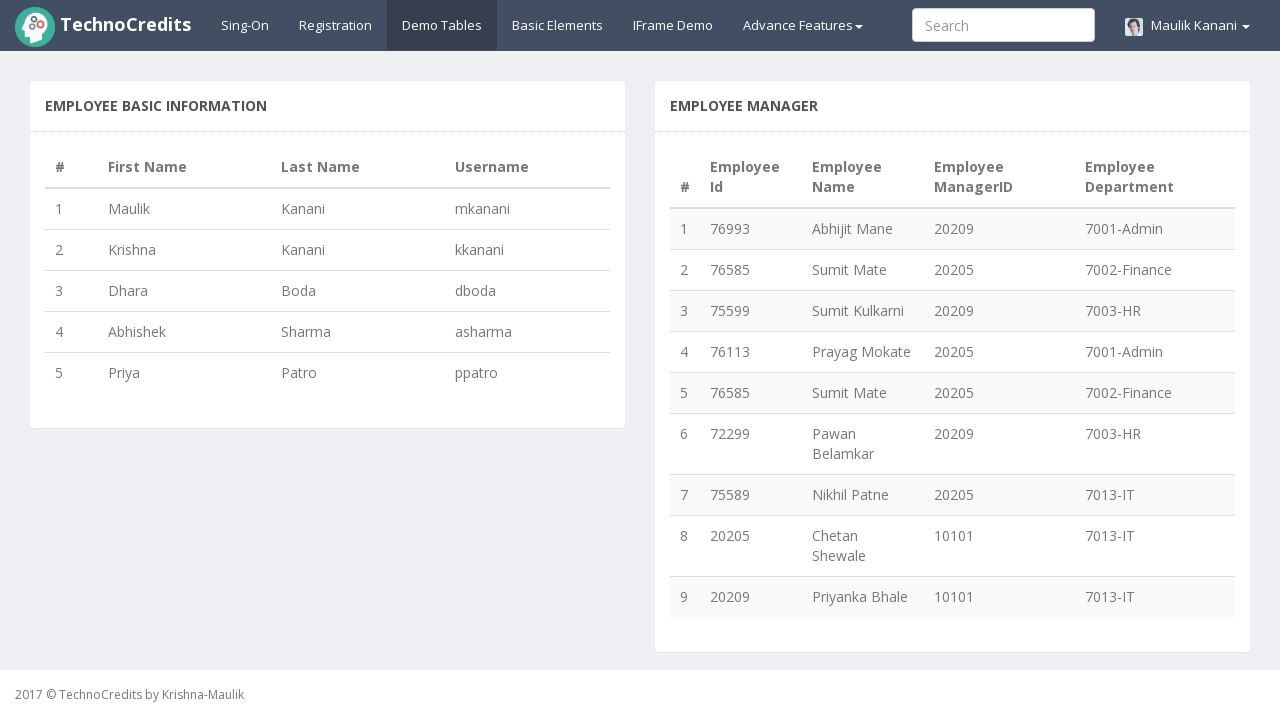

Retrieved first name from row 3: Dhara
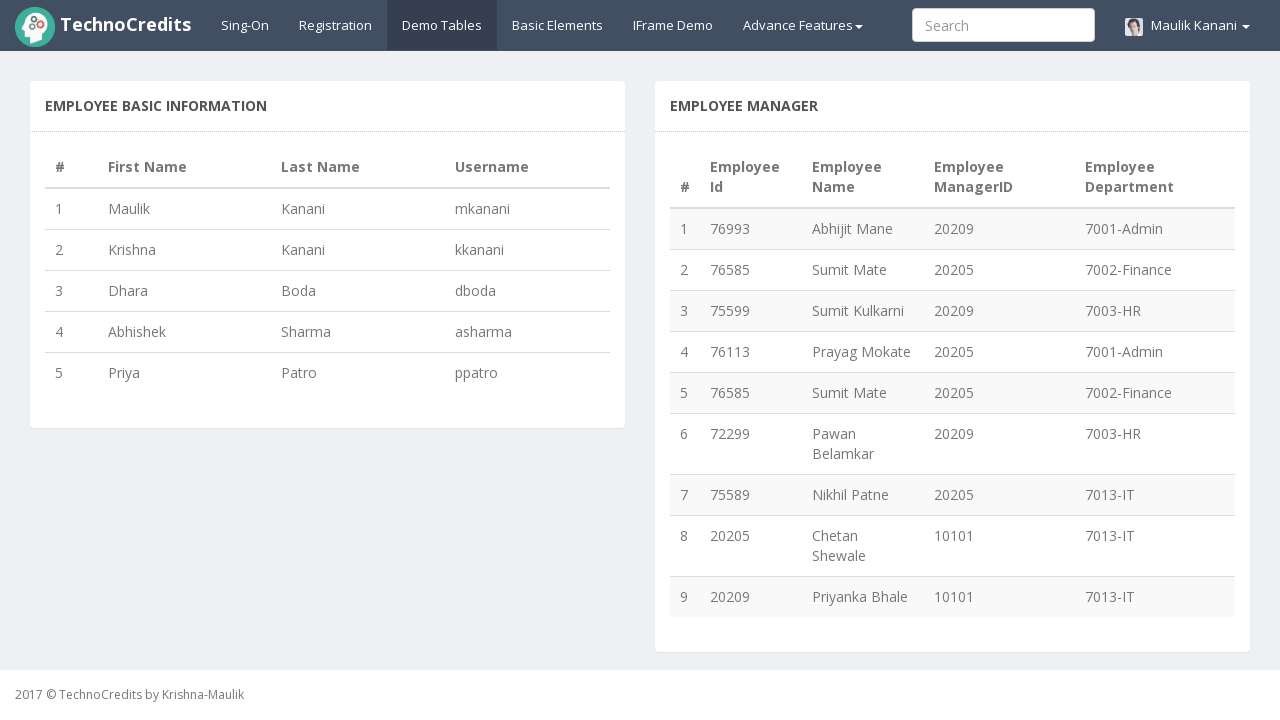

Retrieved last name from row 3: Boda
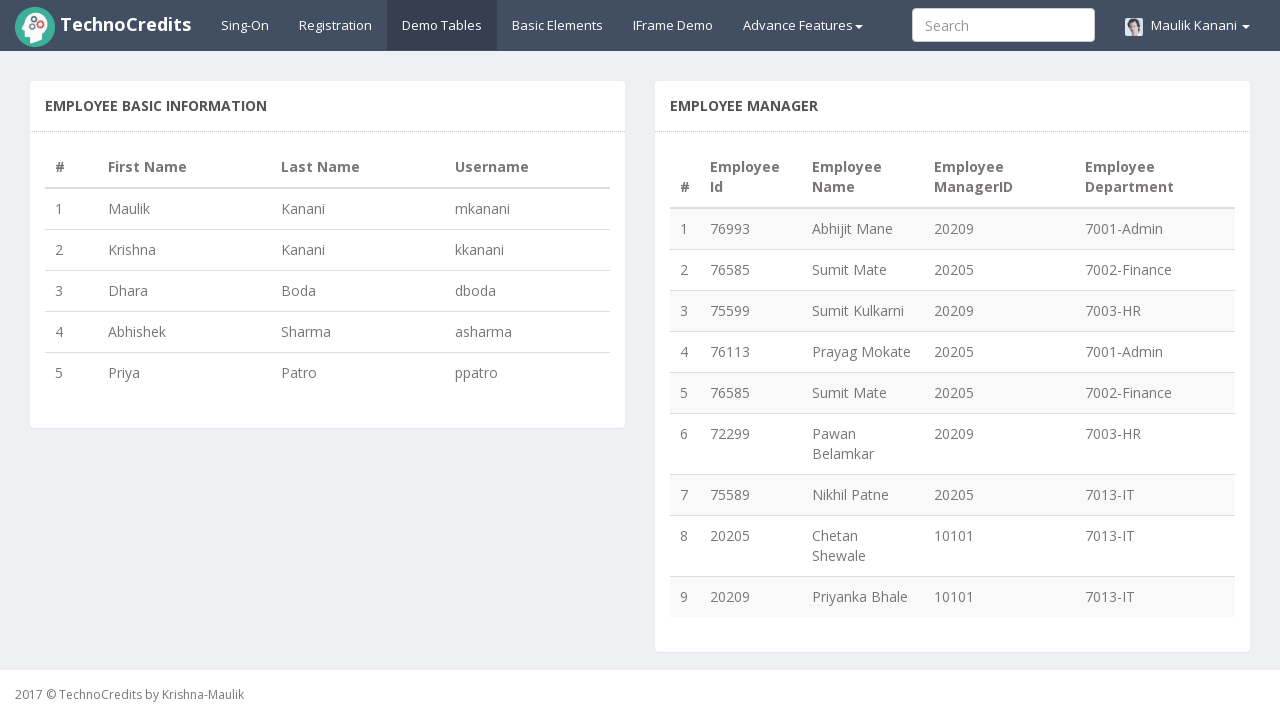

Retrieved first name from row 4: Abhishek
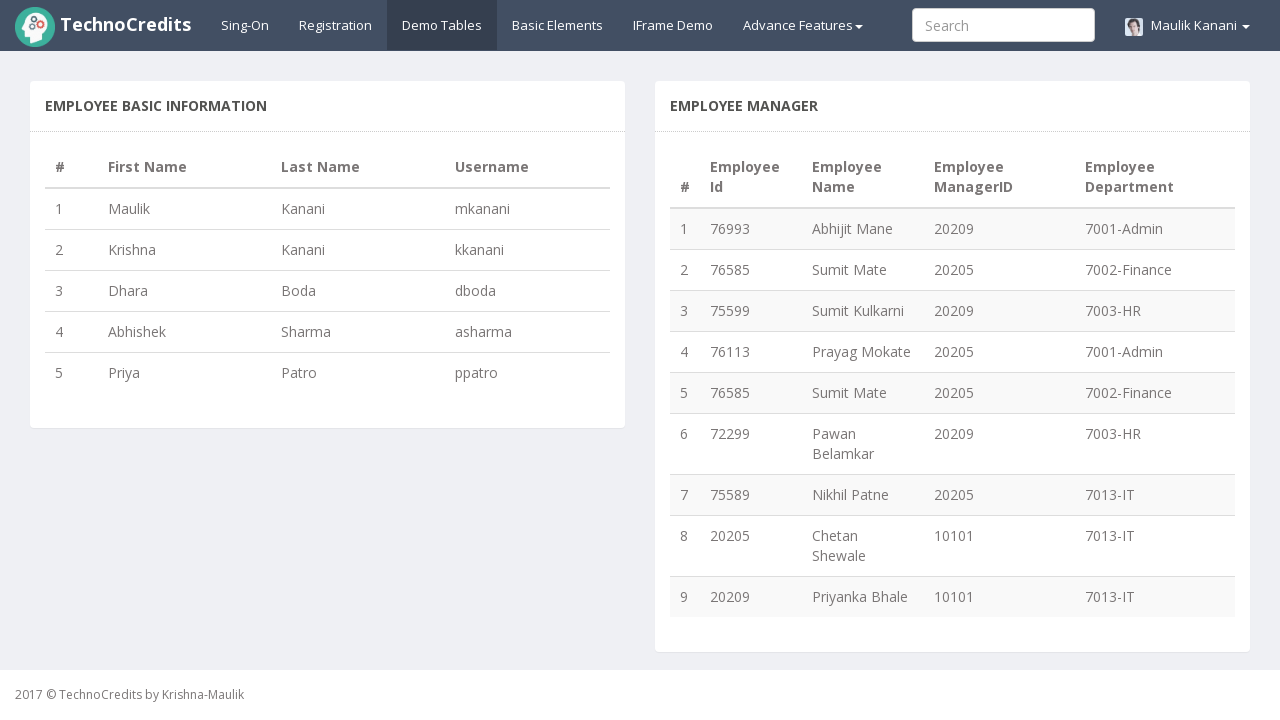

Retrieved last name from row 4: Sharma
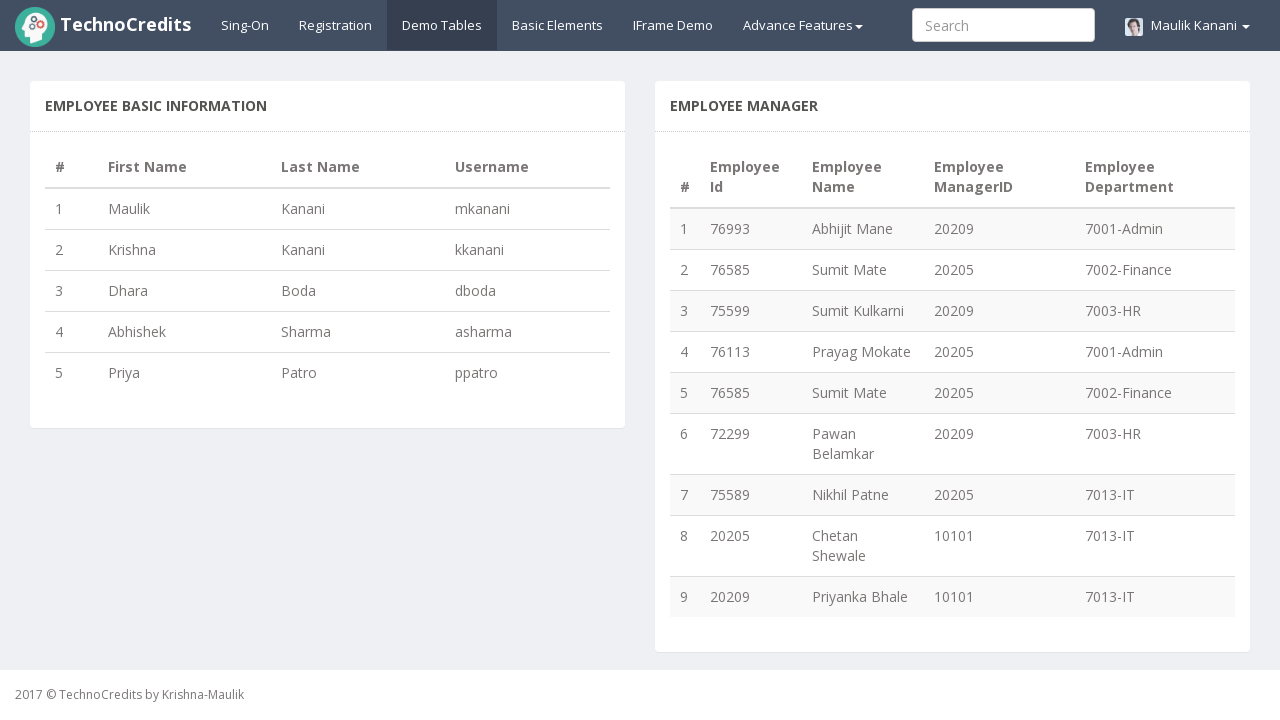

Retrieved first name from row 5: Priya
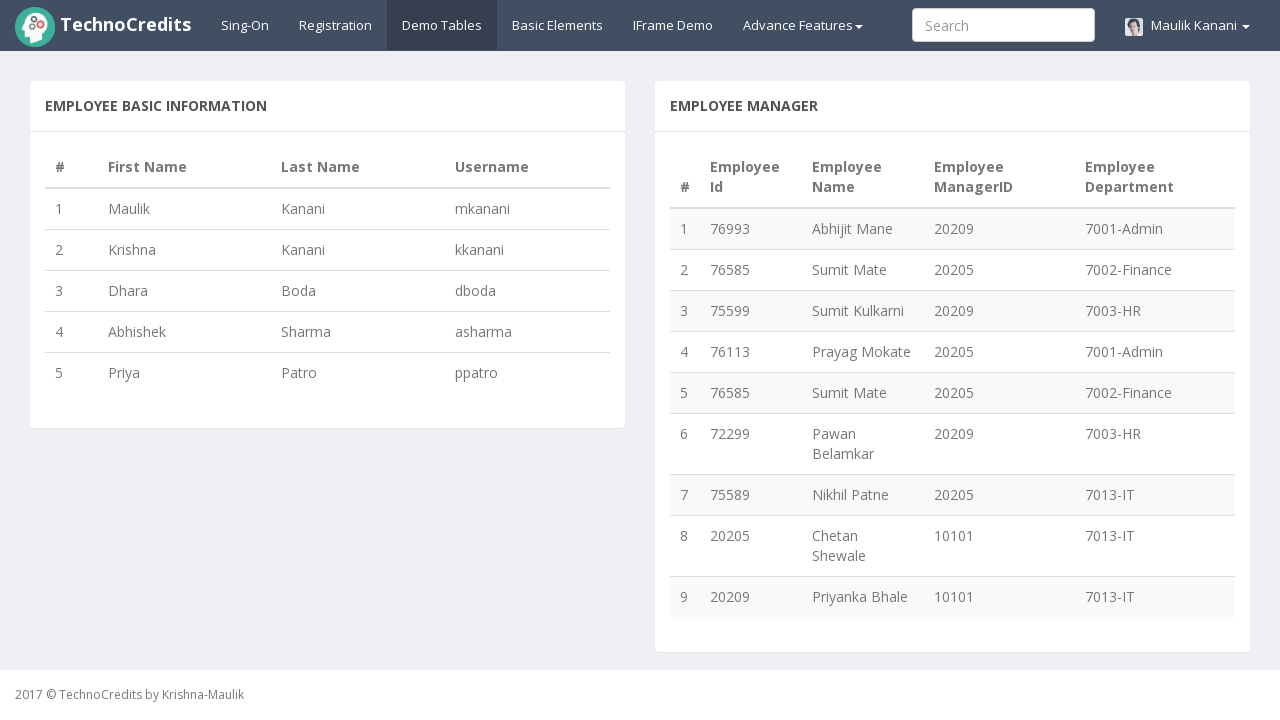

Retrieved last name from row 5: Patro
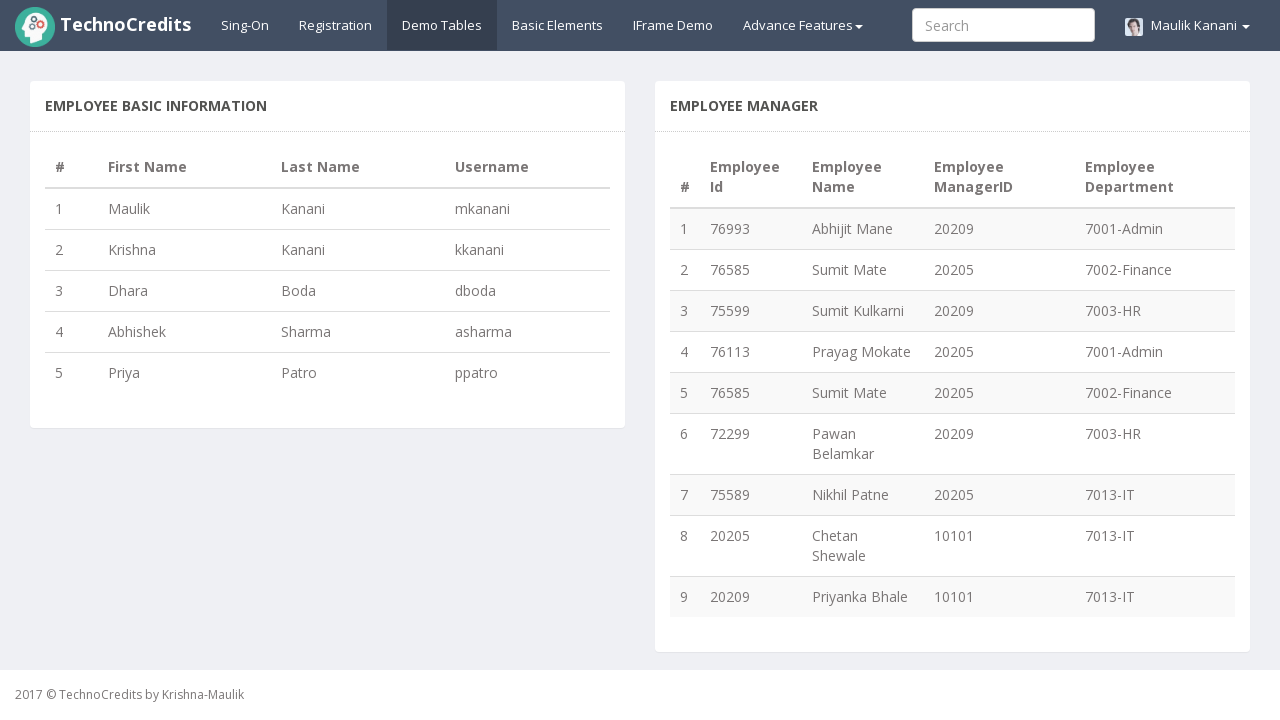

Verified that Priya's last name is Patro - test passed
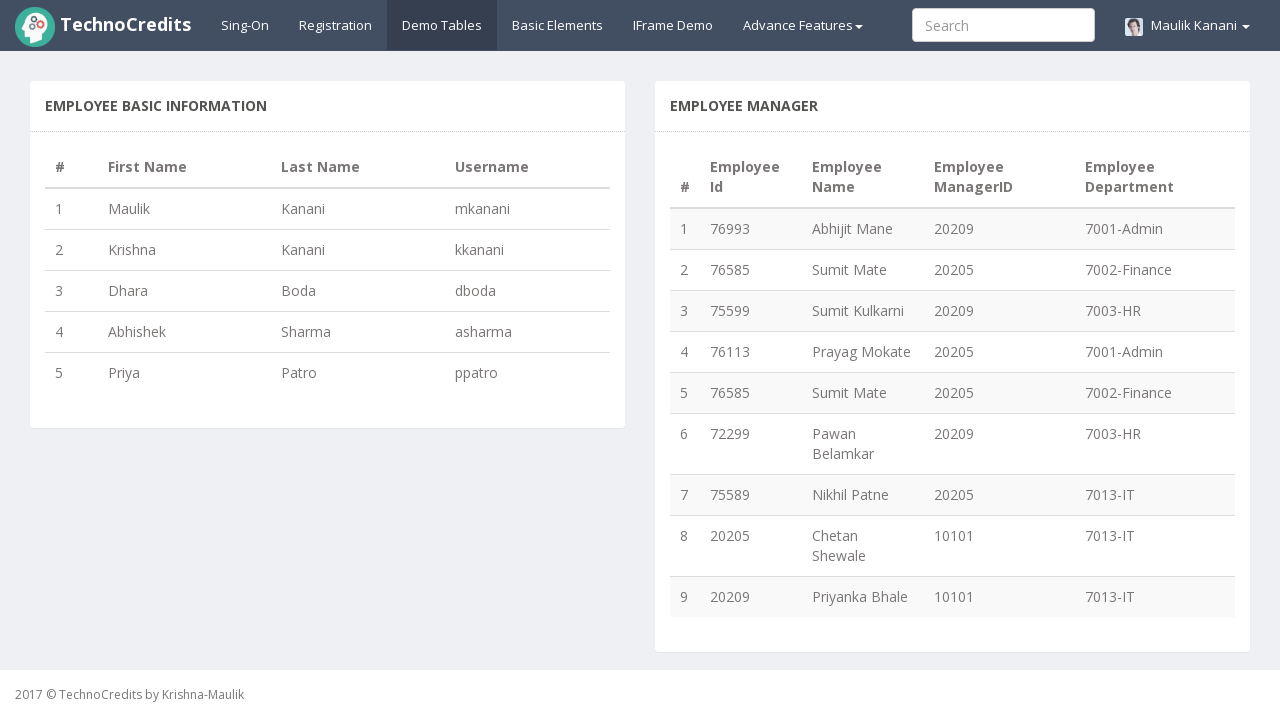

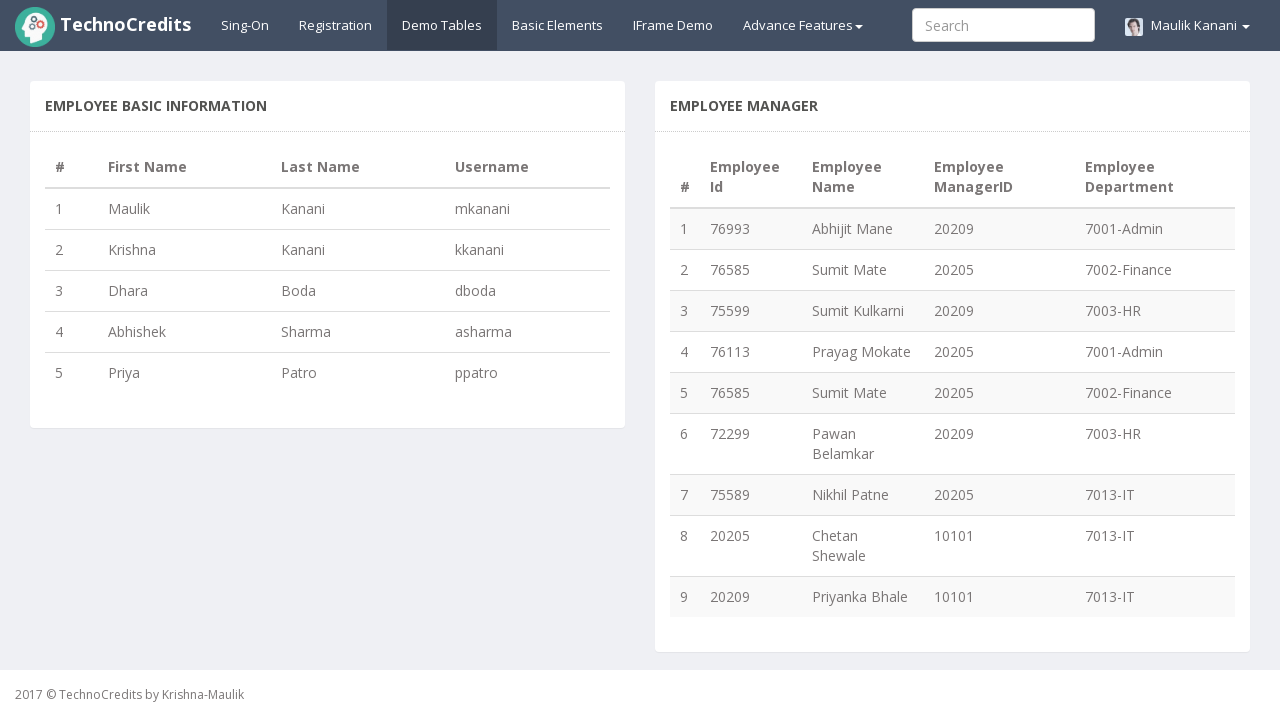